Navigates to the Playwright website, clicks the "Get started" link, and verifies the Installation heading is visible

Starting URL: https://playwright.dev/

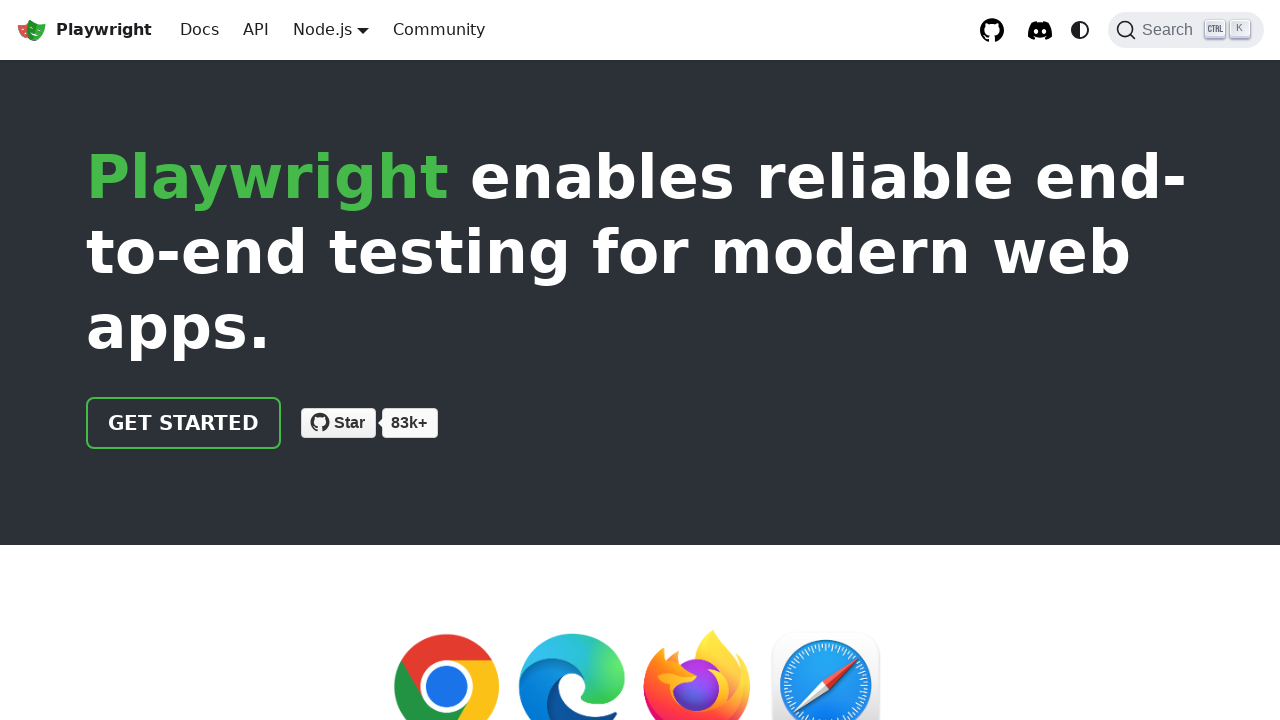

Navigated to Playwright website
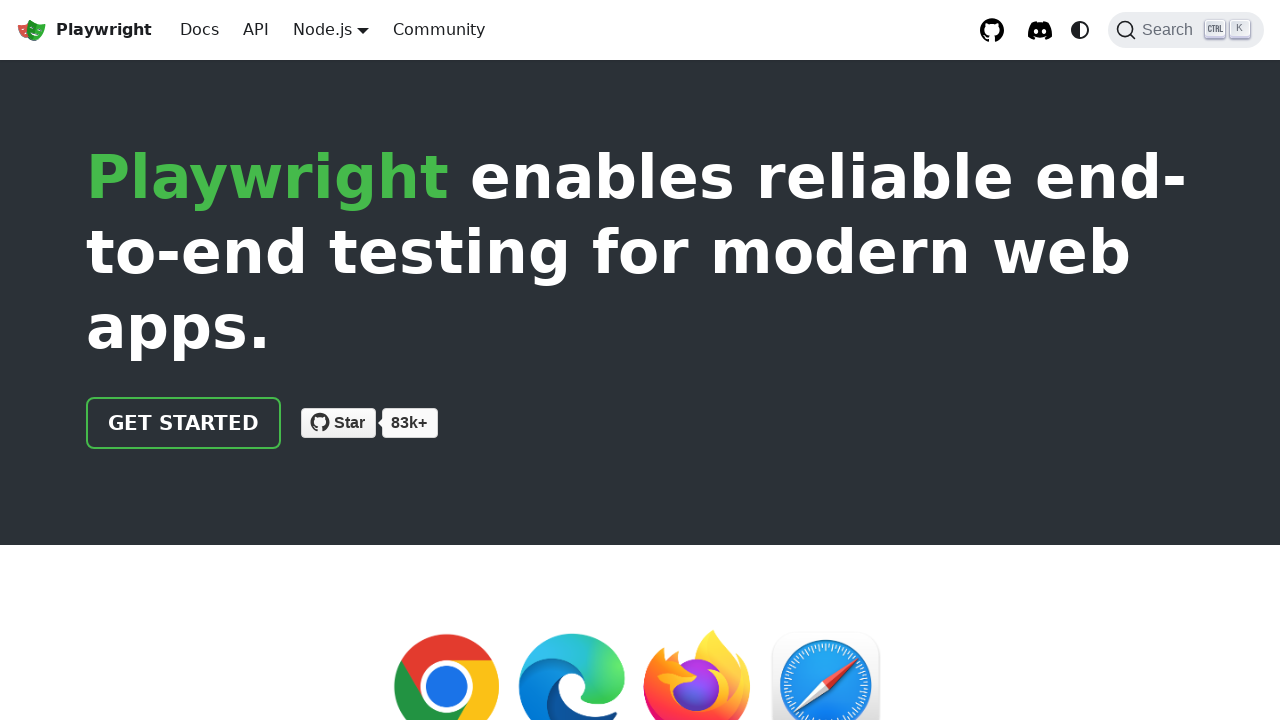

Clicked 'Get started' link at (184, 423) on internal:role=link[name="Get started"i]
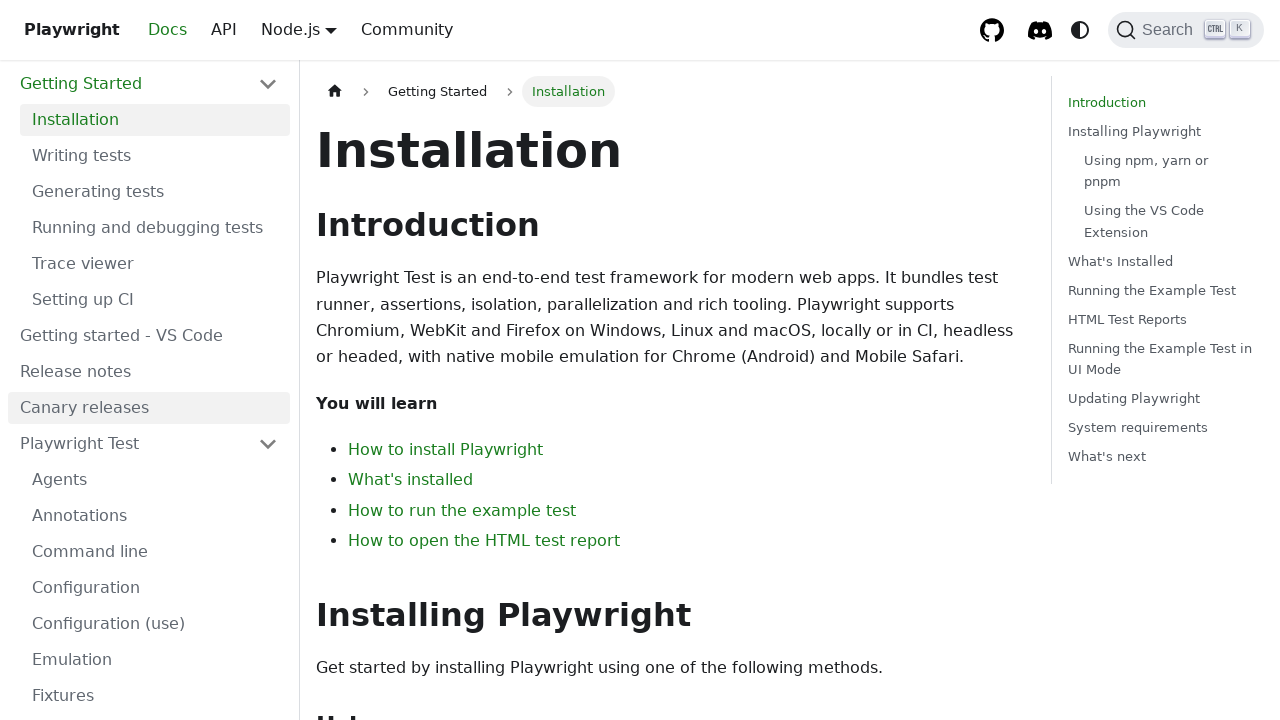

Verified 'Installation' heading is visible
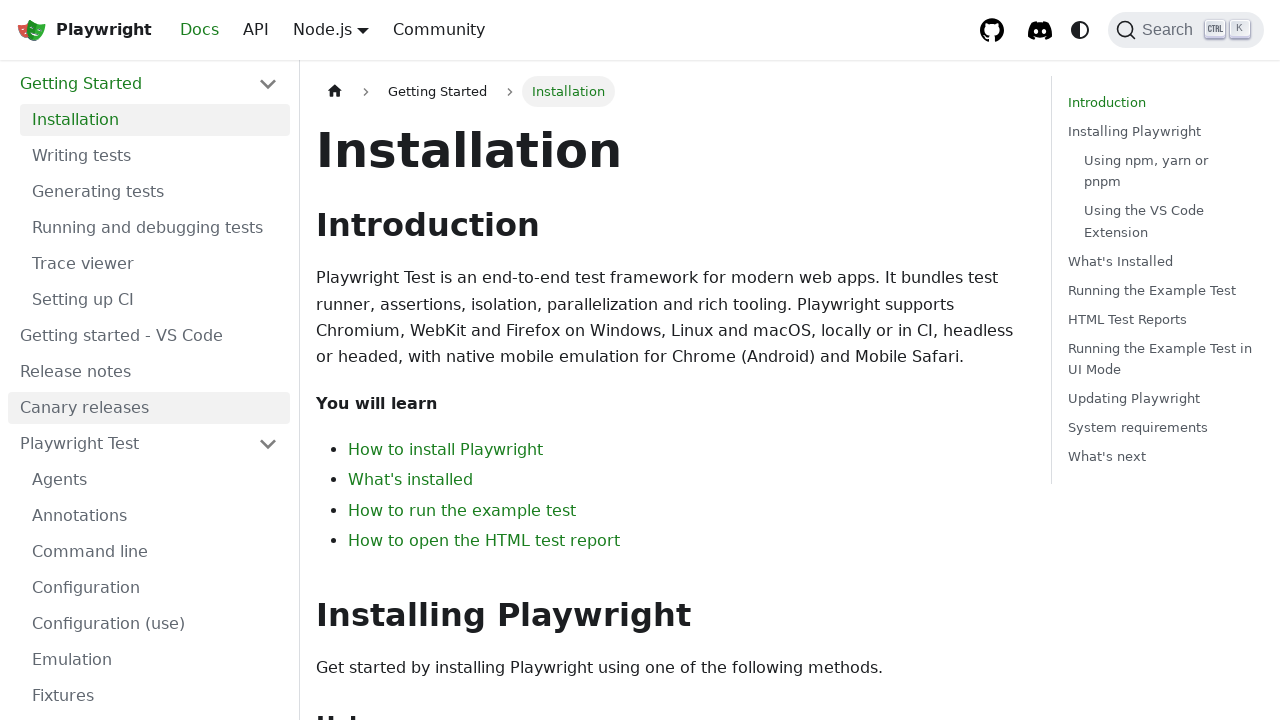

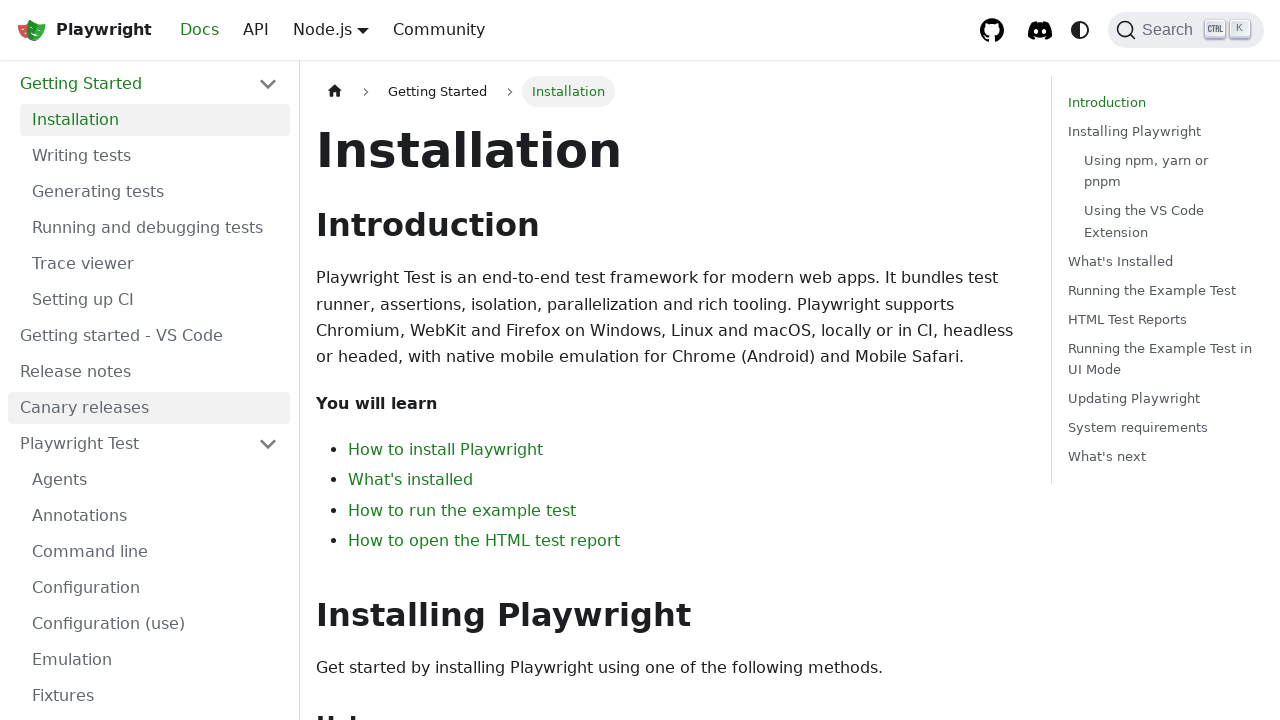